Tests autocomplete functionality by entering text in a field and selecting an option from the autocomplete dropdown

Starting URL: http://jqueryui.com/autocomplete/

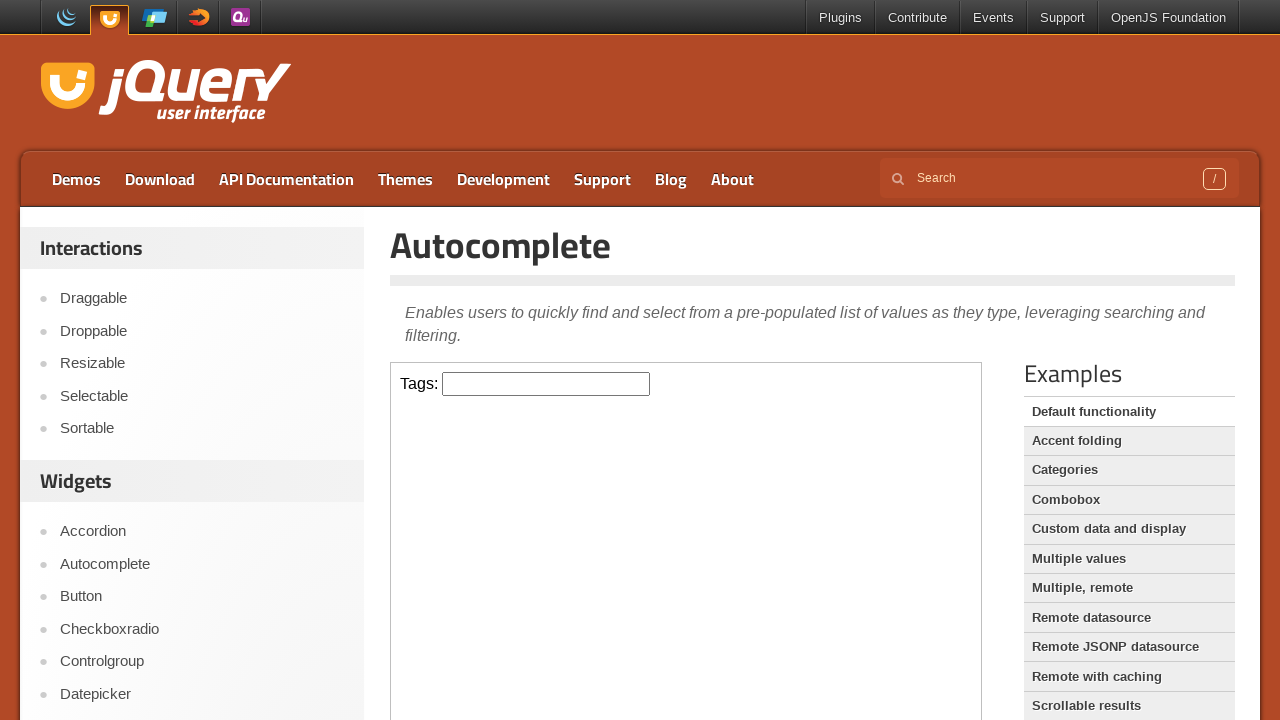

Located demo iframe
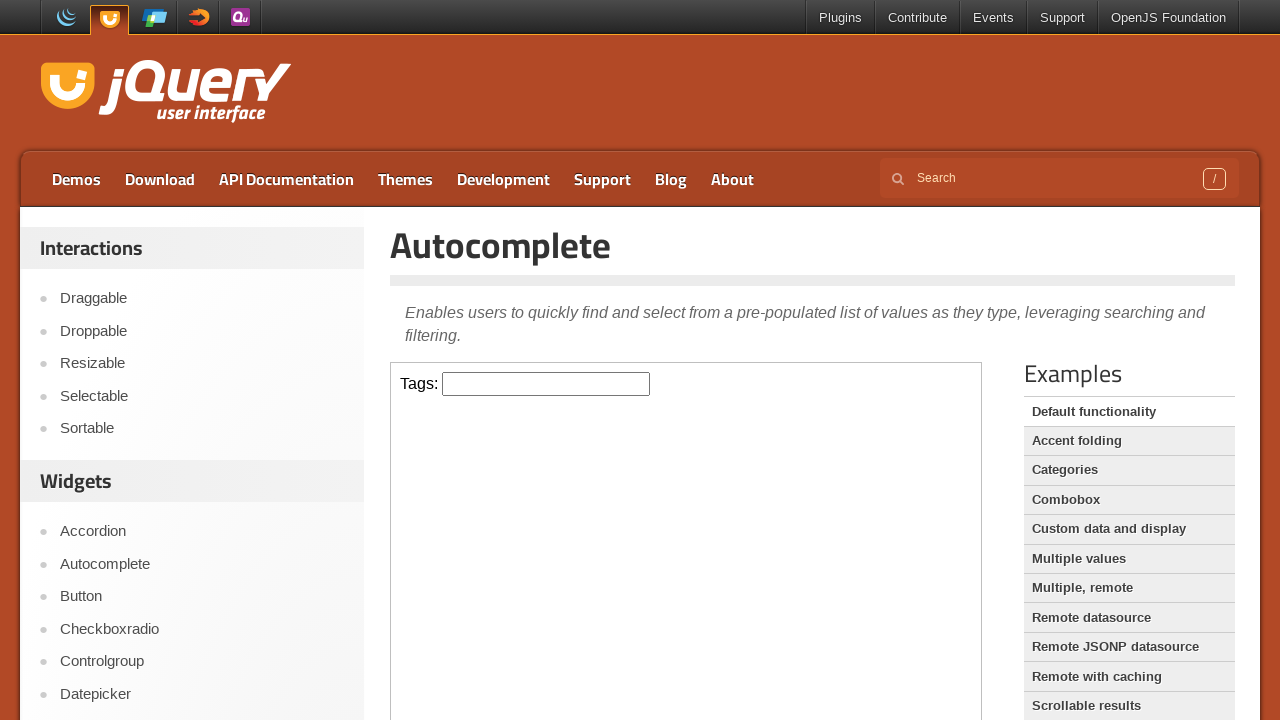

Cleared autocomplete input field on .demo-frame >> internal:control=enter-frame >> #tags
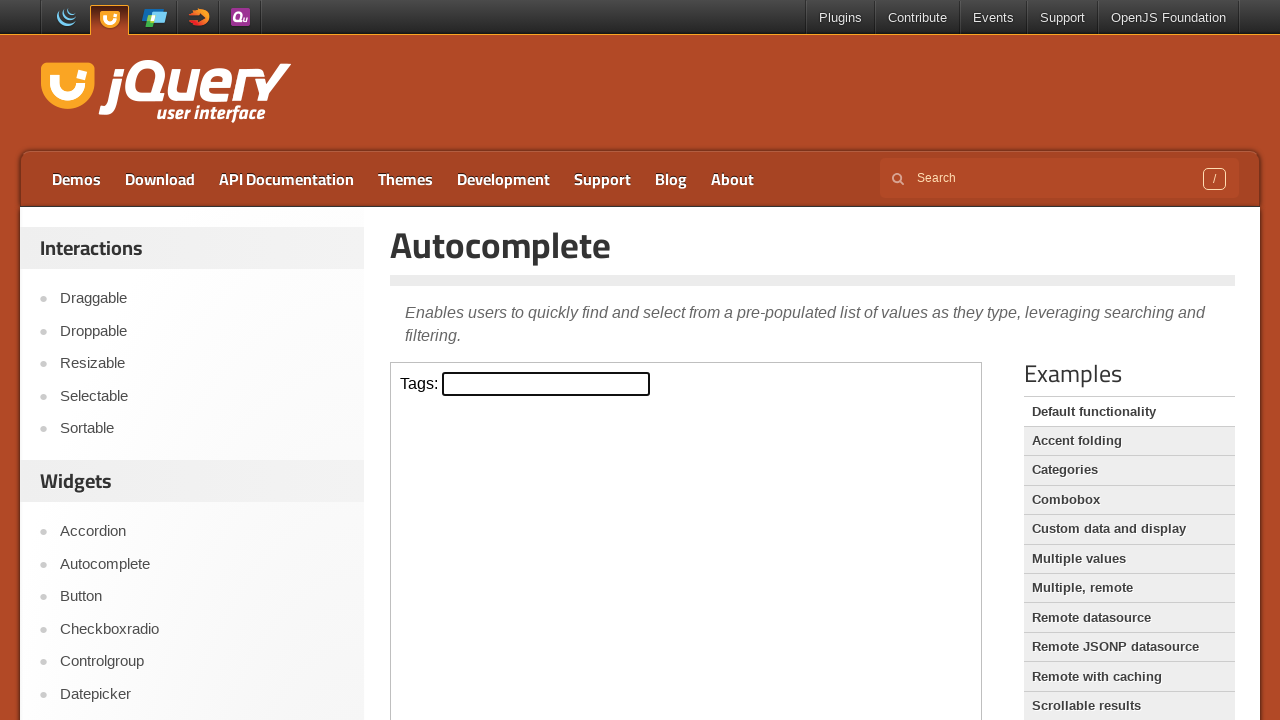

Entered 'a' in autocomplete field on .demo-frame >> internal:control=enter-frame >> #tags
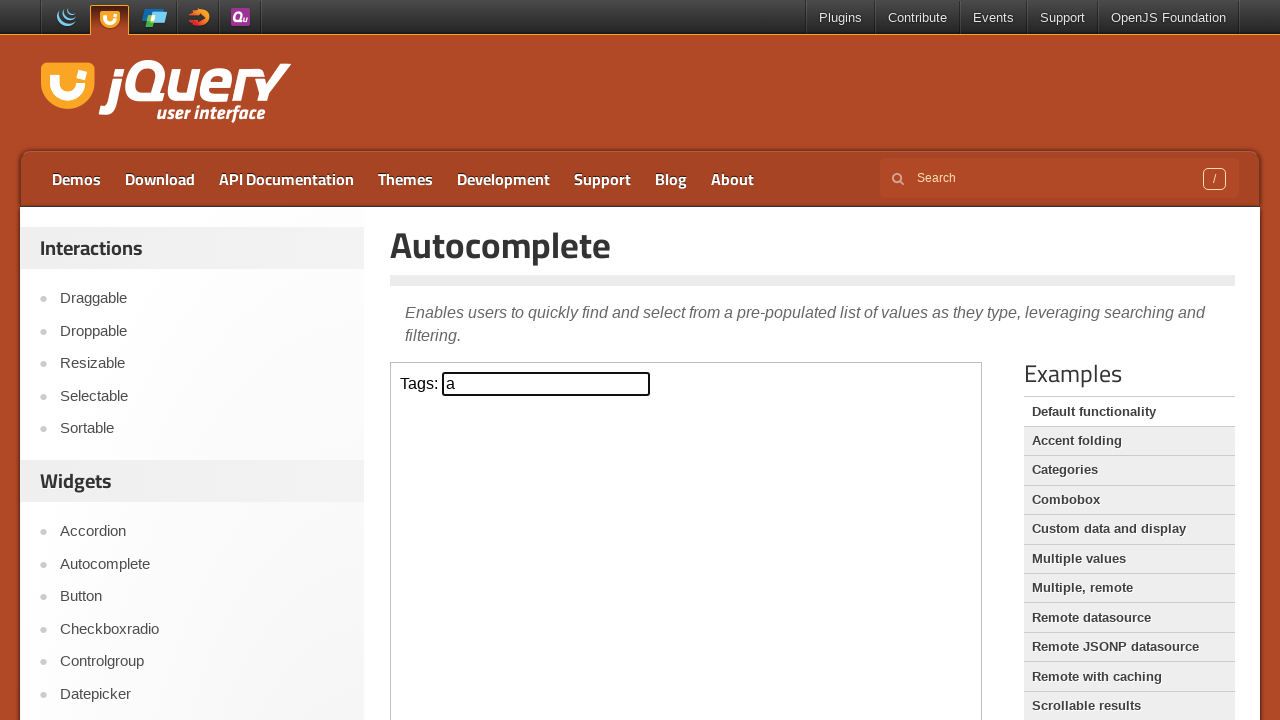

Waited 2 seconds for autocomplete dropdown to appear
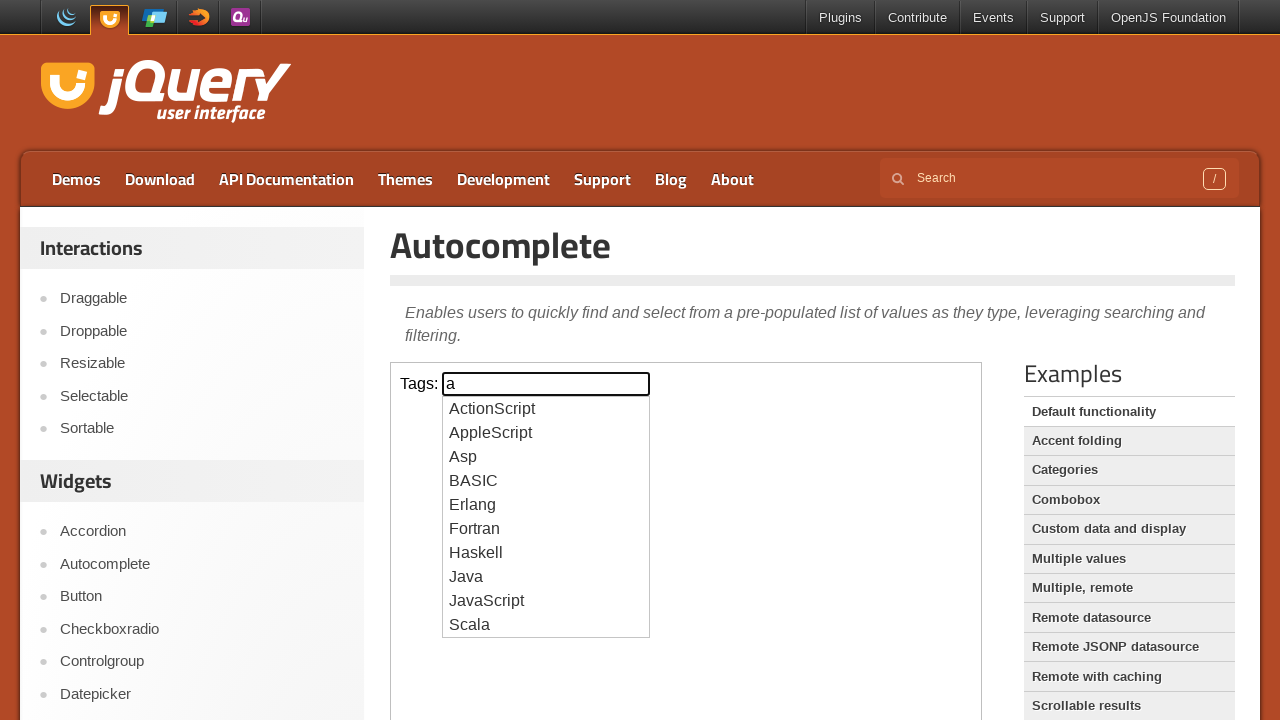

Located autocomplete dropdown list
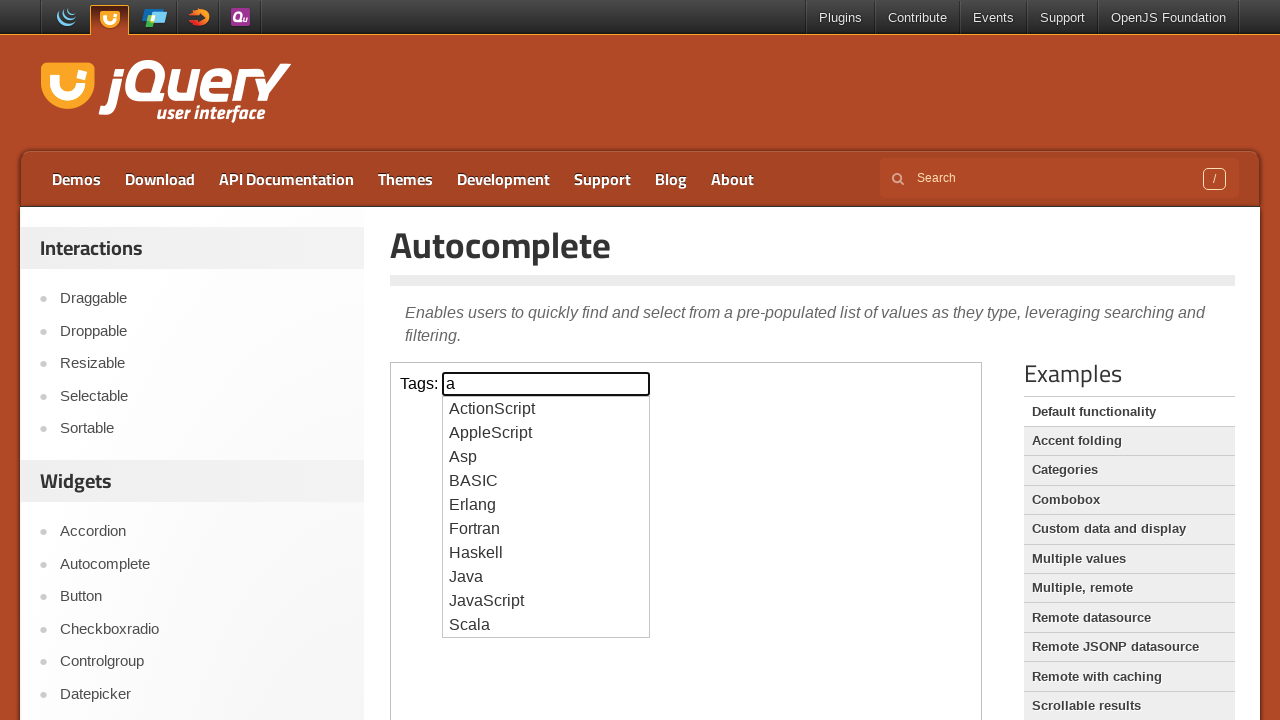

Located all autocomplete options
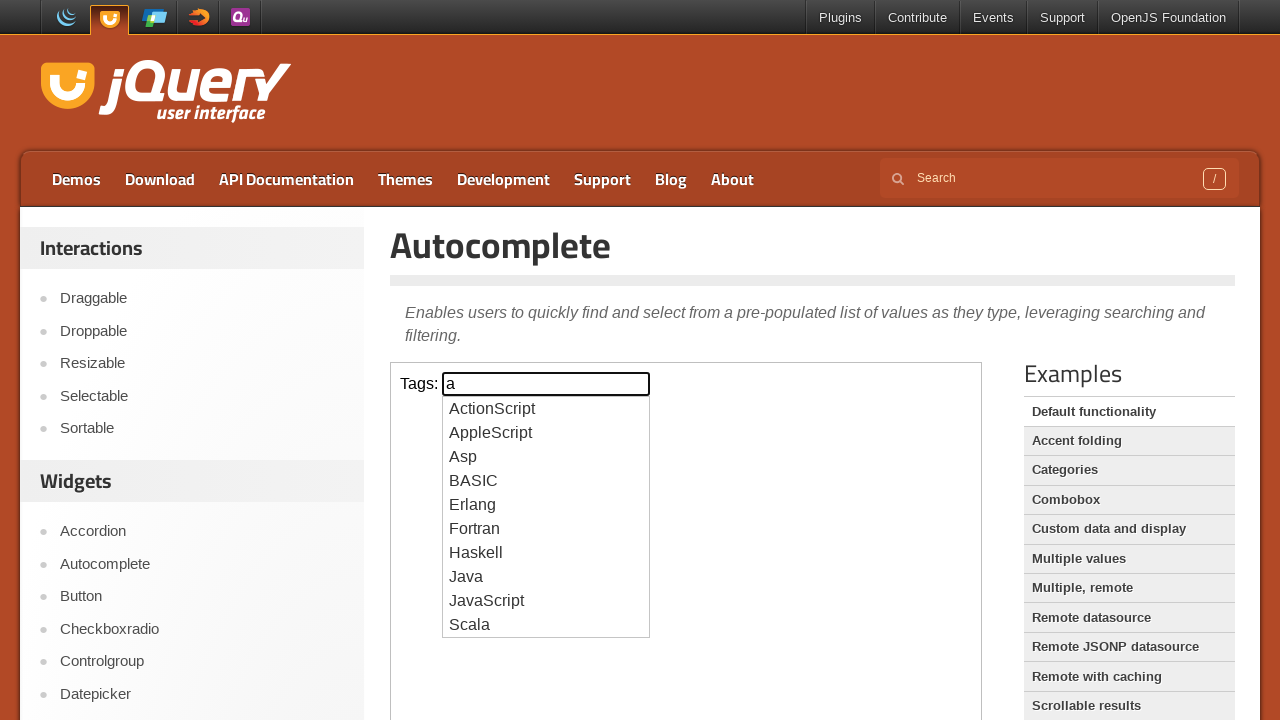

Clicked 'Java' option from autocomplete dropdown at (546, 577) on .demo-frame >> internal:control=enter-frame >> #ui-id-1 >> li >> nth=7
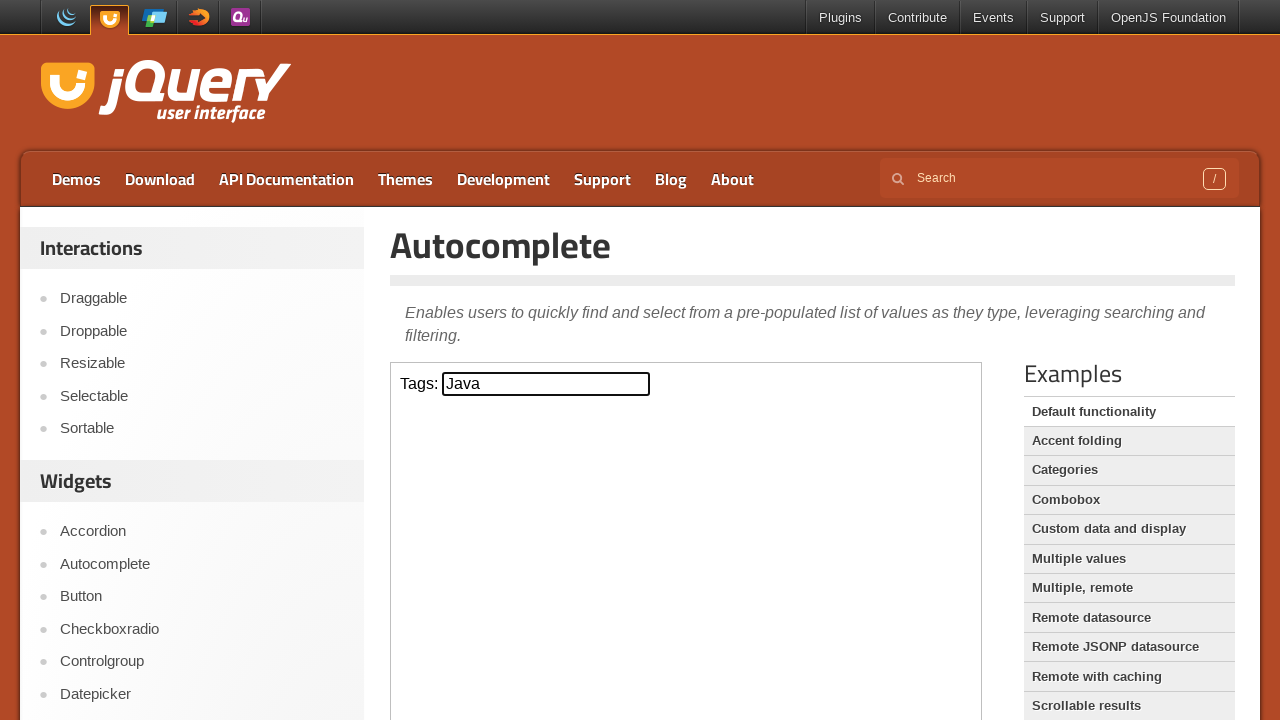

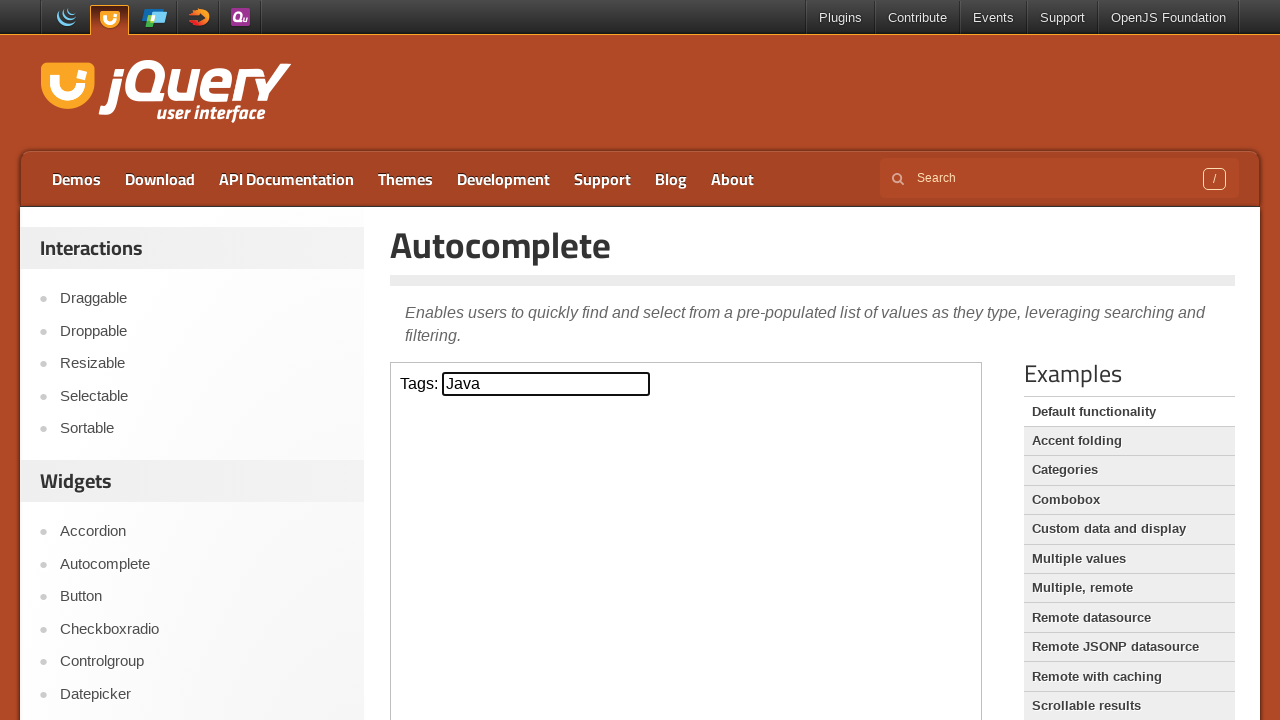